Tests multiple window handling by clicking "Click Here" link, switching to the new window, and verifying the "New Window" heading is present

Starting URL: https://the-internet.herokuapp.com/windows

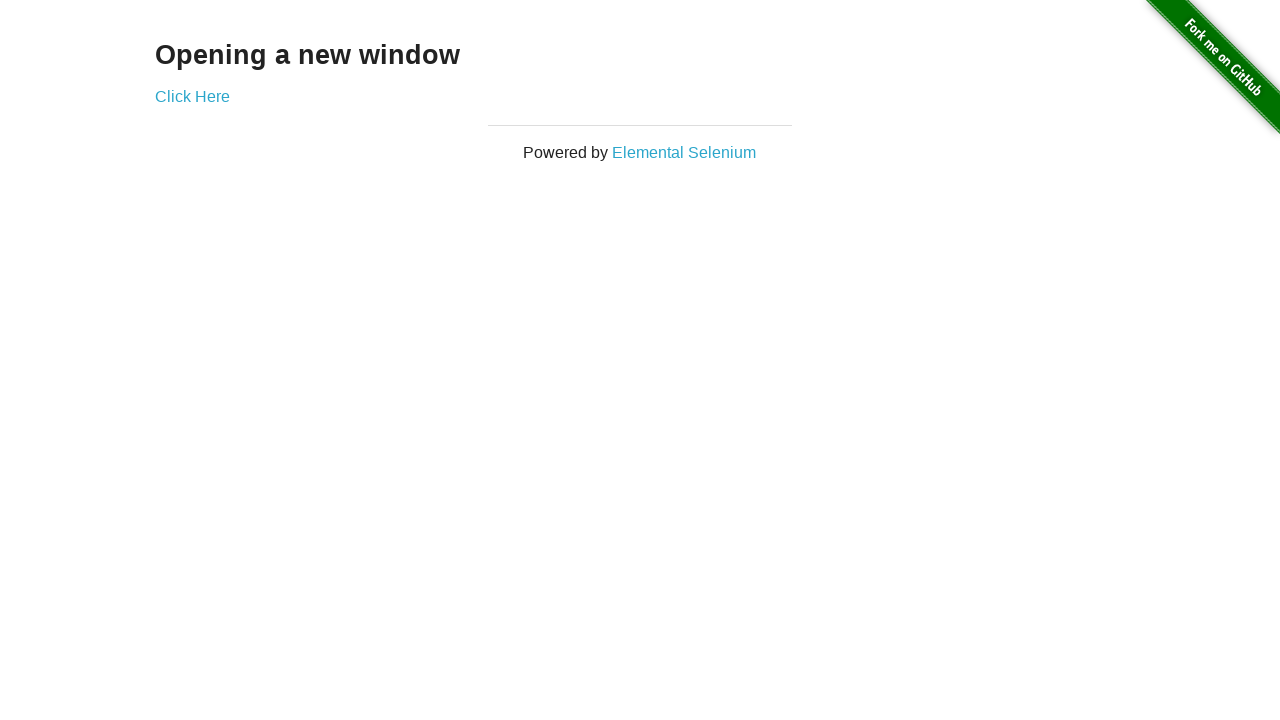

Navigated to multiple windows test page
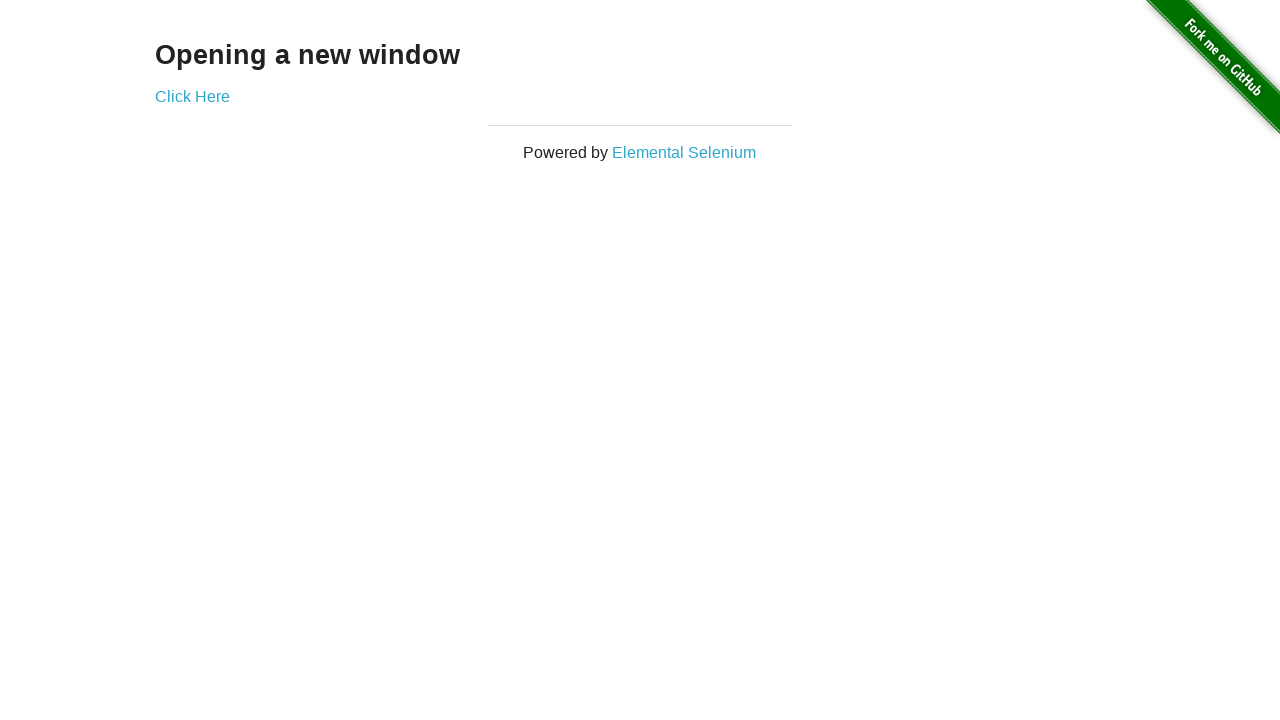

Clicked 'Click Here' link to open new window at (192, 96) on text=Click Here
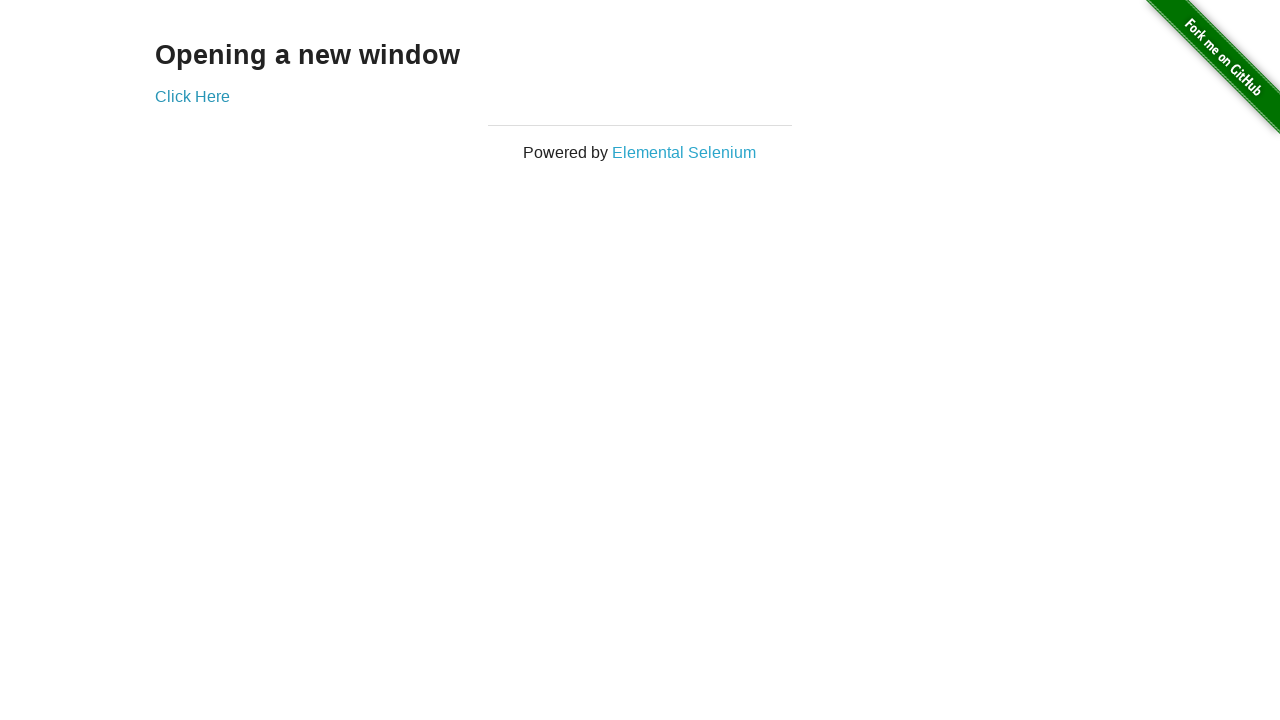

New window opened and captured
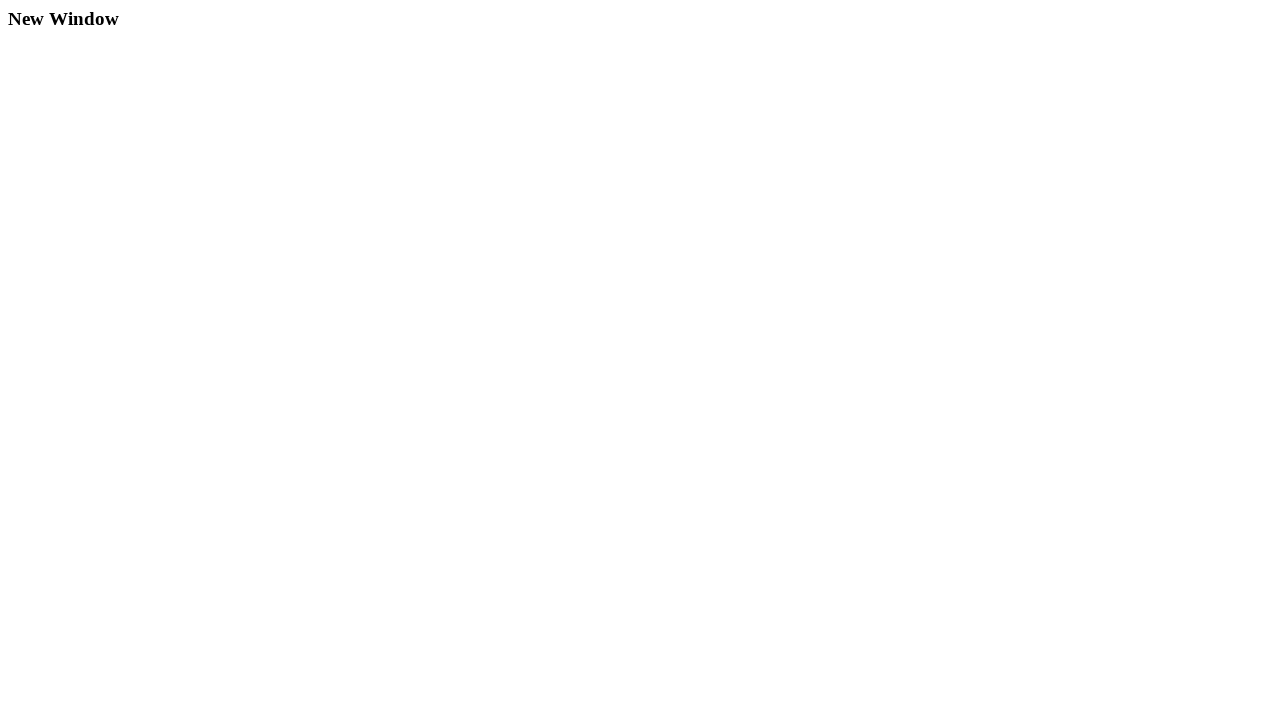

New window finished loading
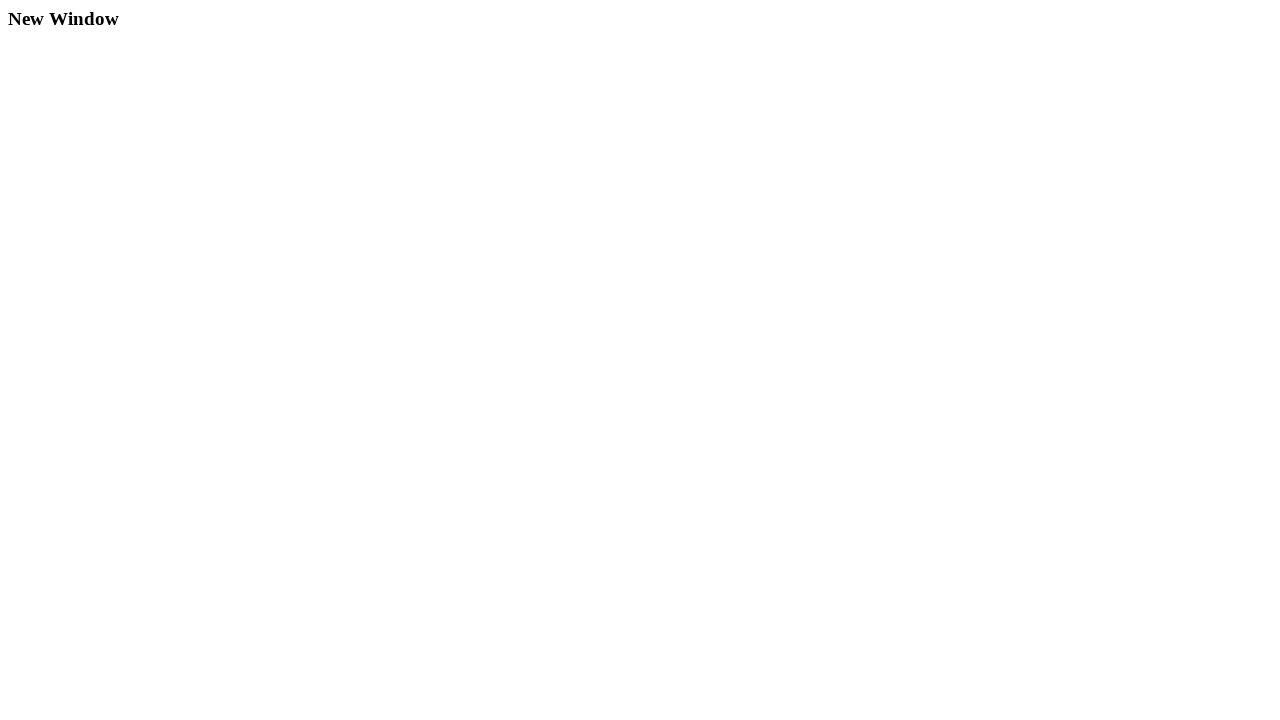

Located 'New Window' heading on new page
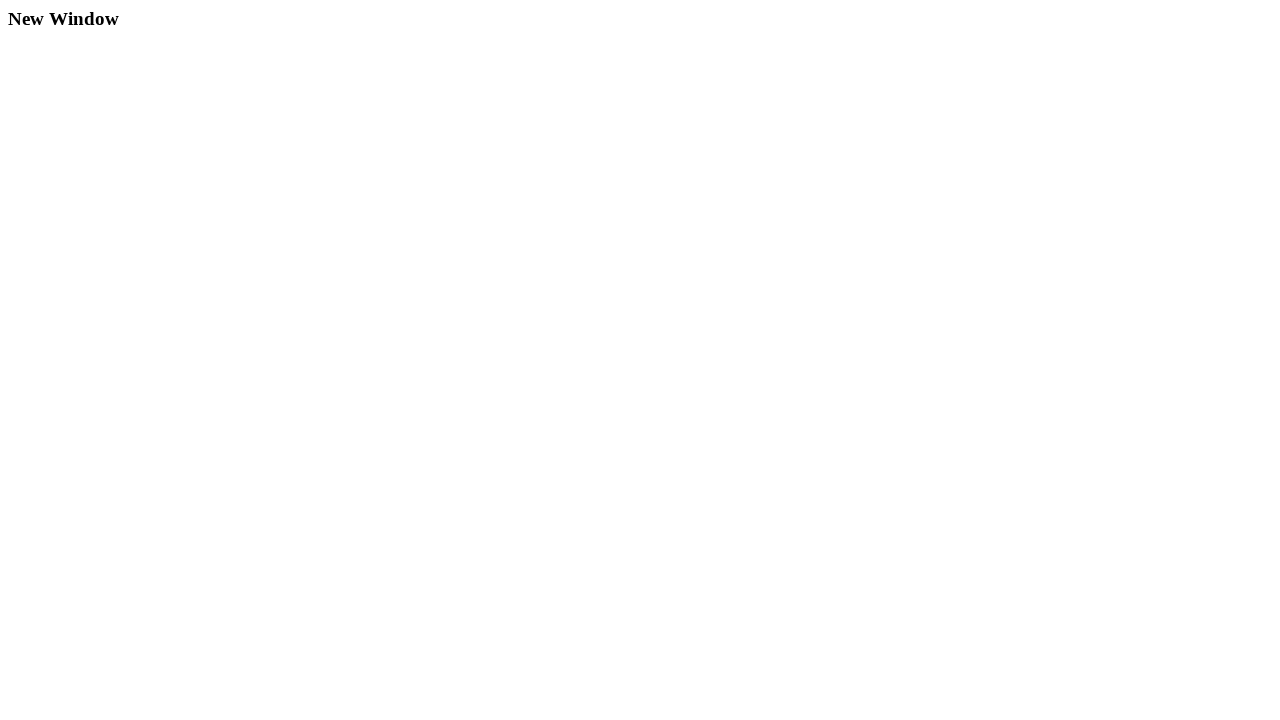

Verified 'New Window' heading is present
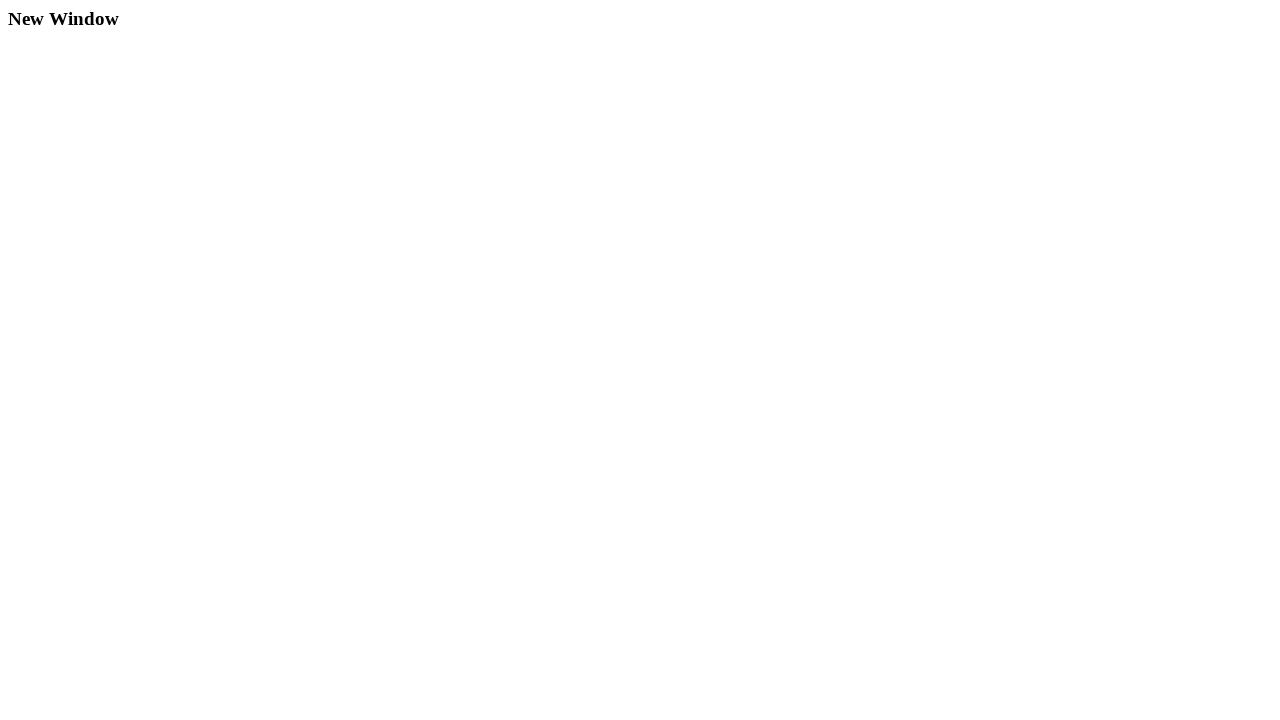

Retrieved new window title: New Window
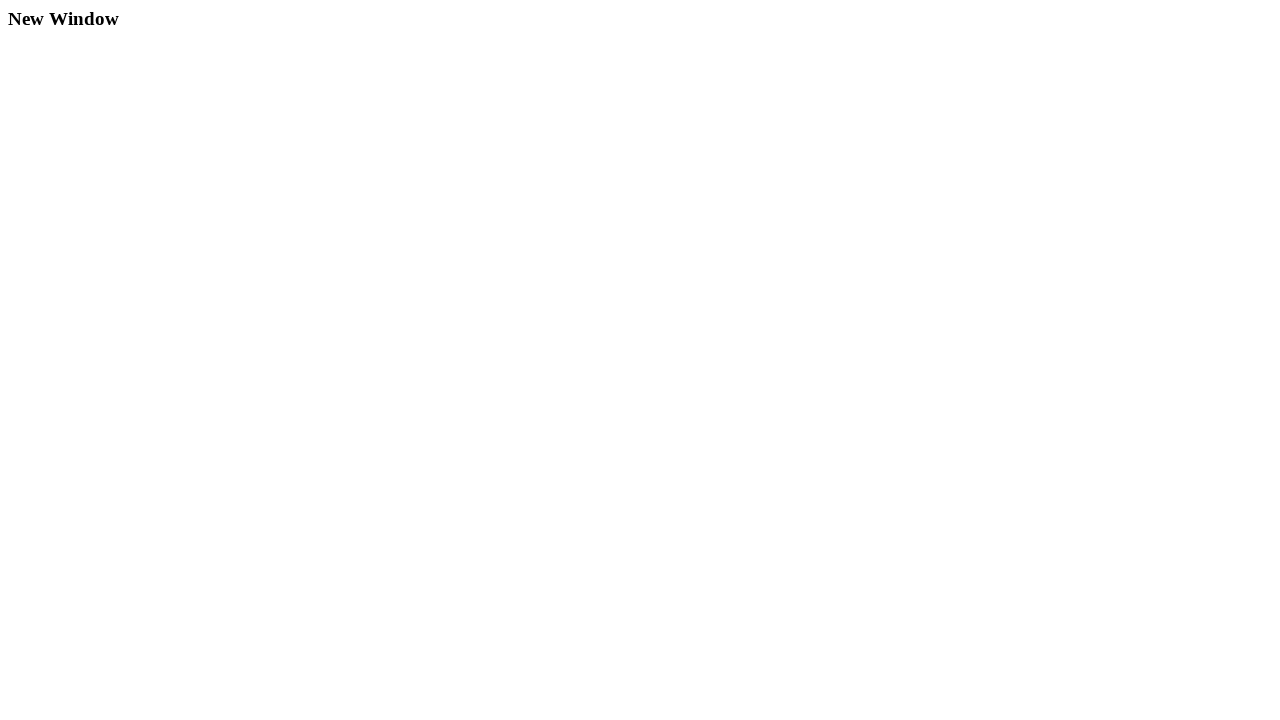

Retrieved new window URL: https://the-internet.herokuapp.com/windows/new
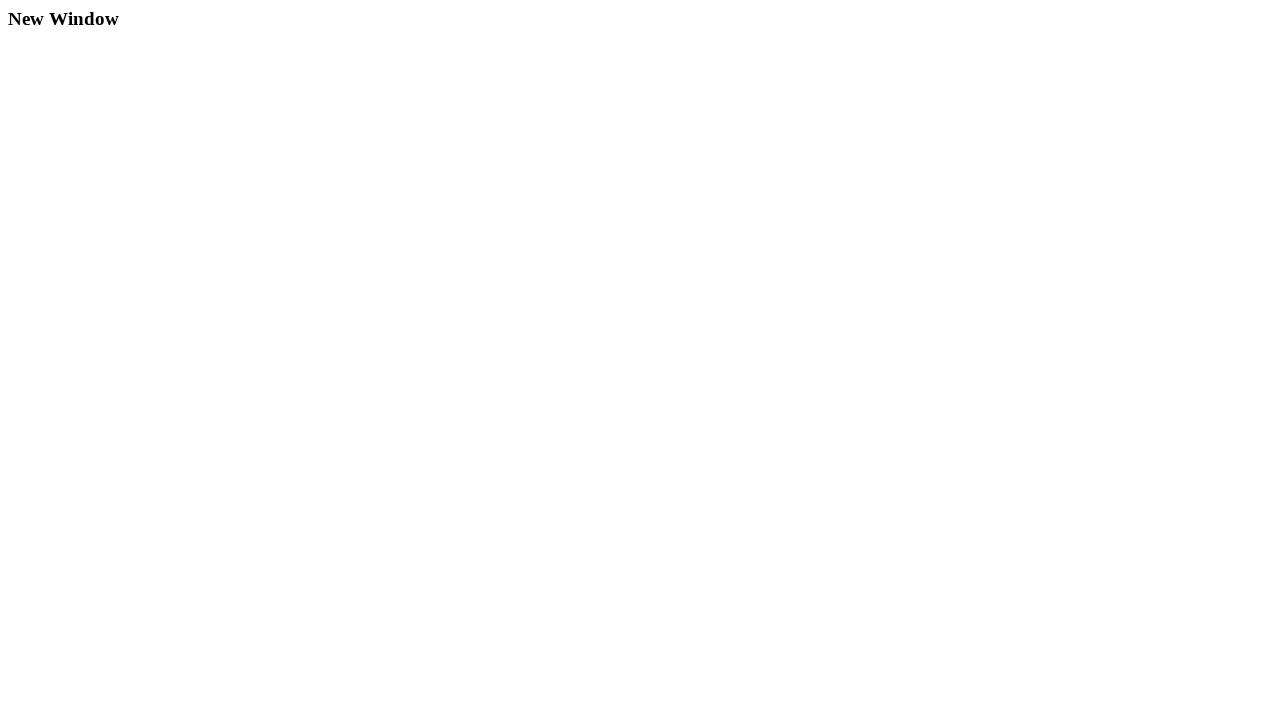

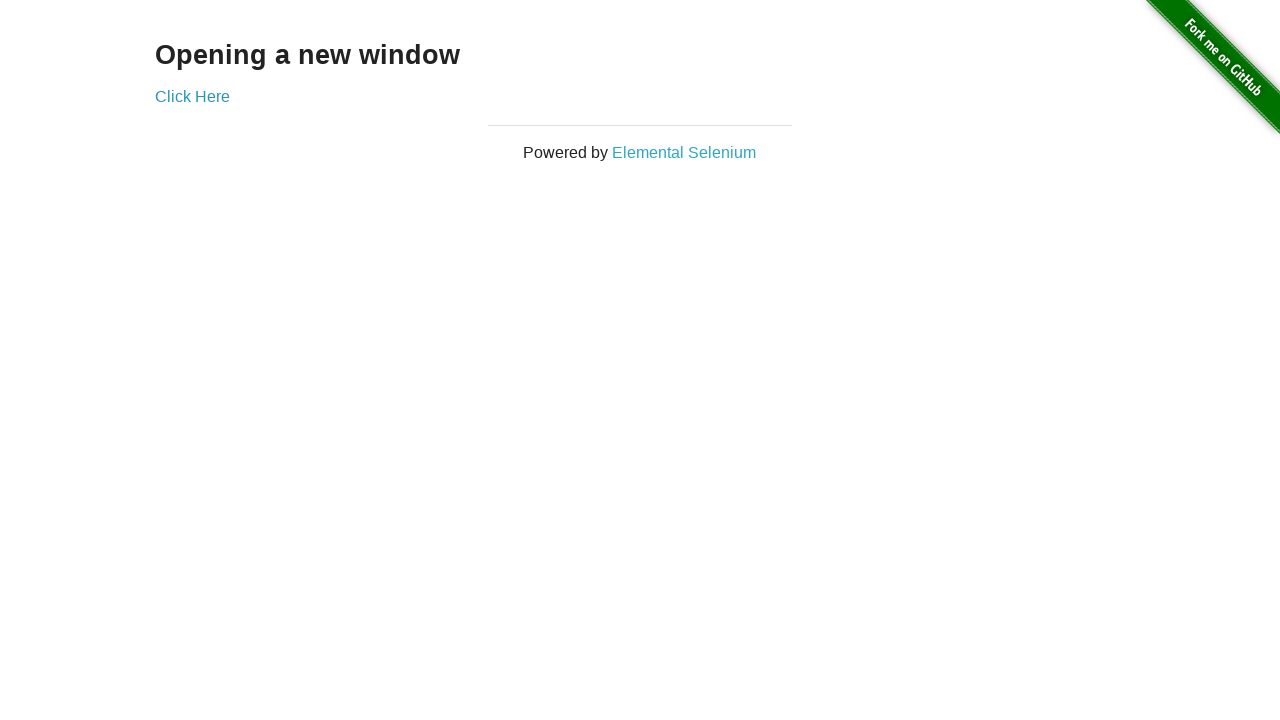